Clicks on Docs link in the header and verifies the Getting Started page loads

Starting URL: https://webdriver.io

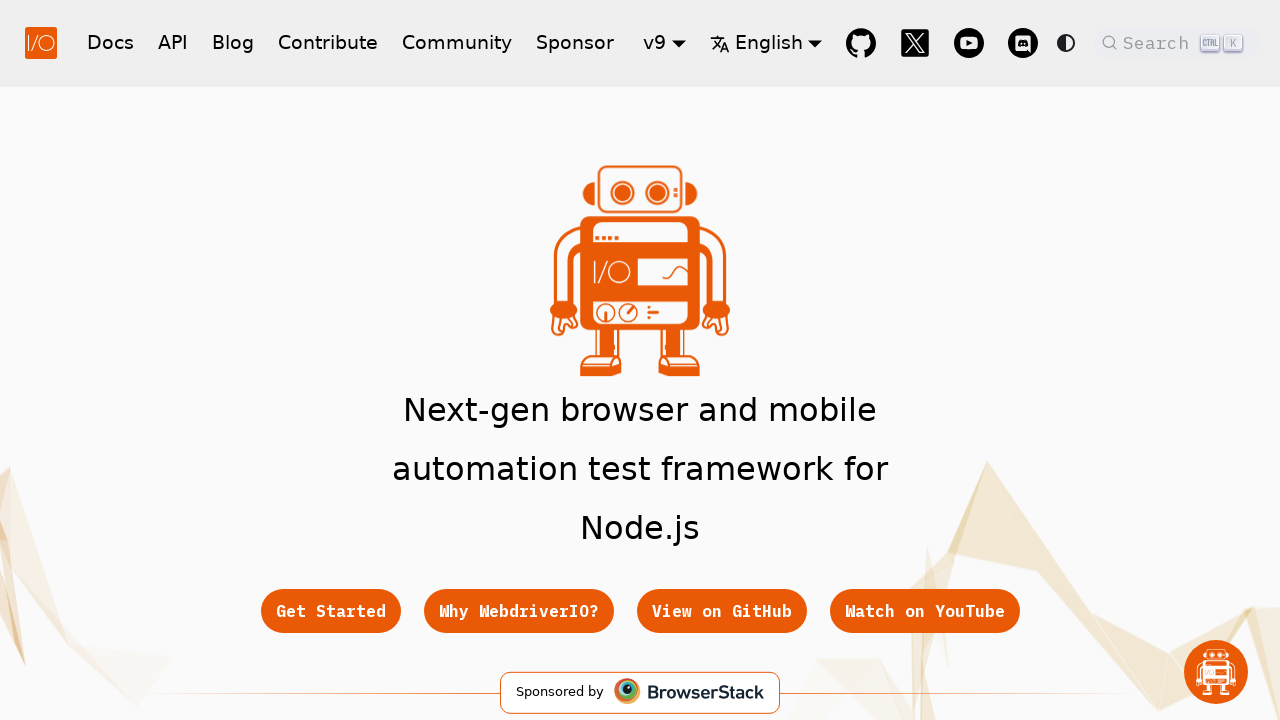

Clicked on Docs link in the header at (110, 42) on a[href*='/docs']
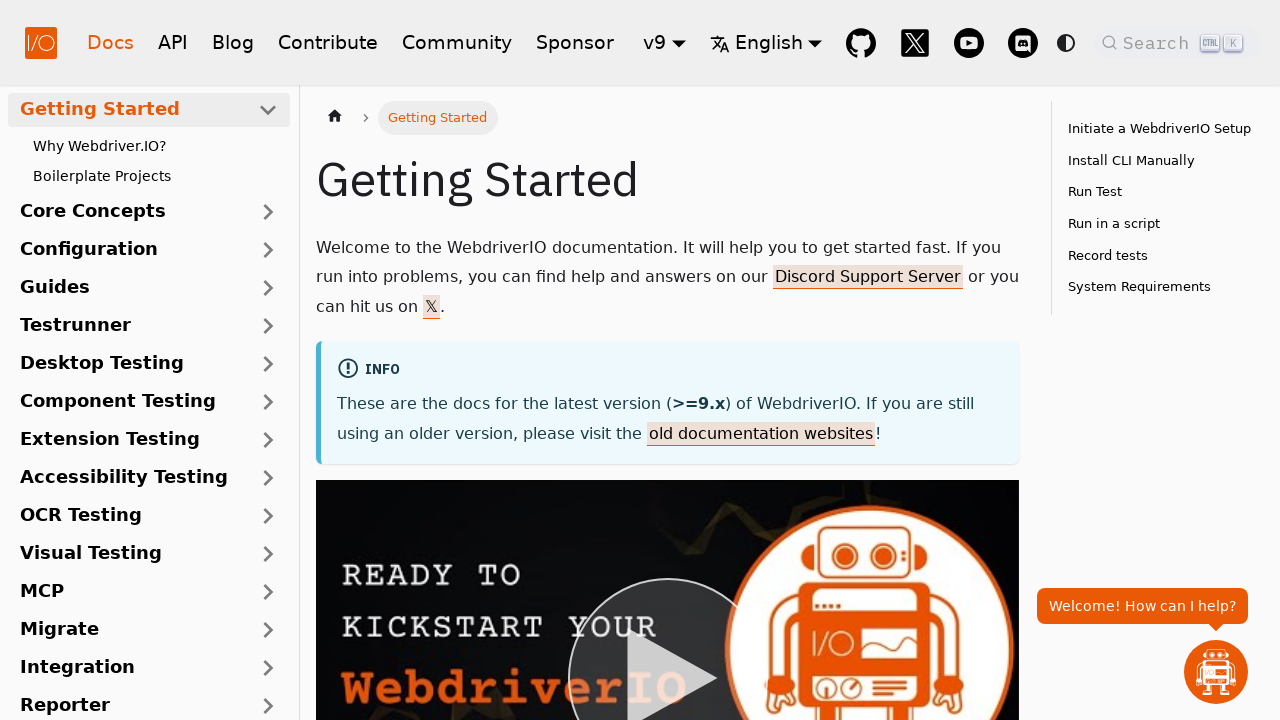

Getting Started page loaded with h1 header visible
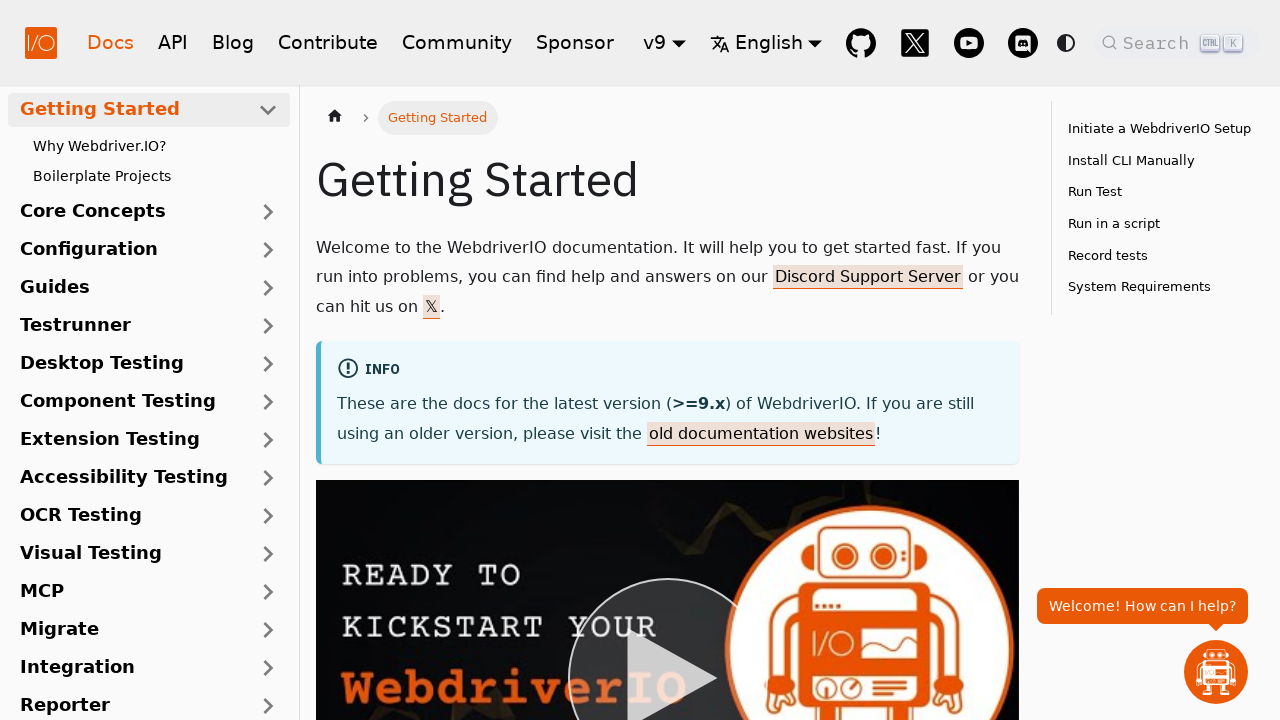

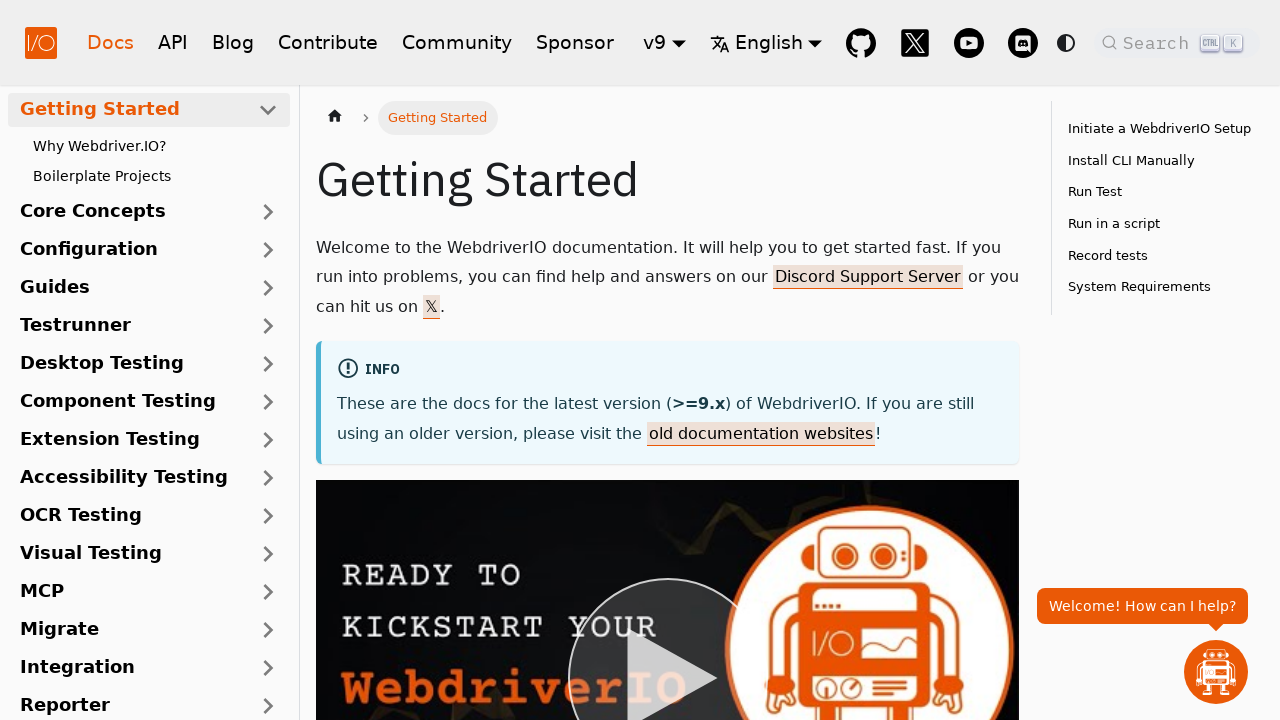